Tests successful car transfer search with pick-up option by navigating to car transfers, selecting a flight, entering flight number, arrival date, destination, and verifying search results appear.

Starting URL: https://trip.com/

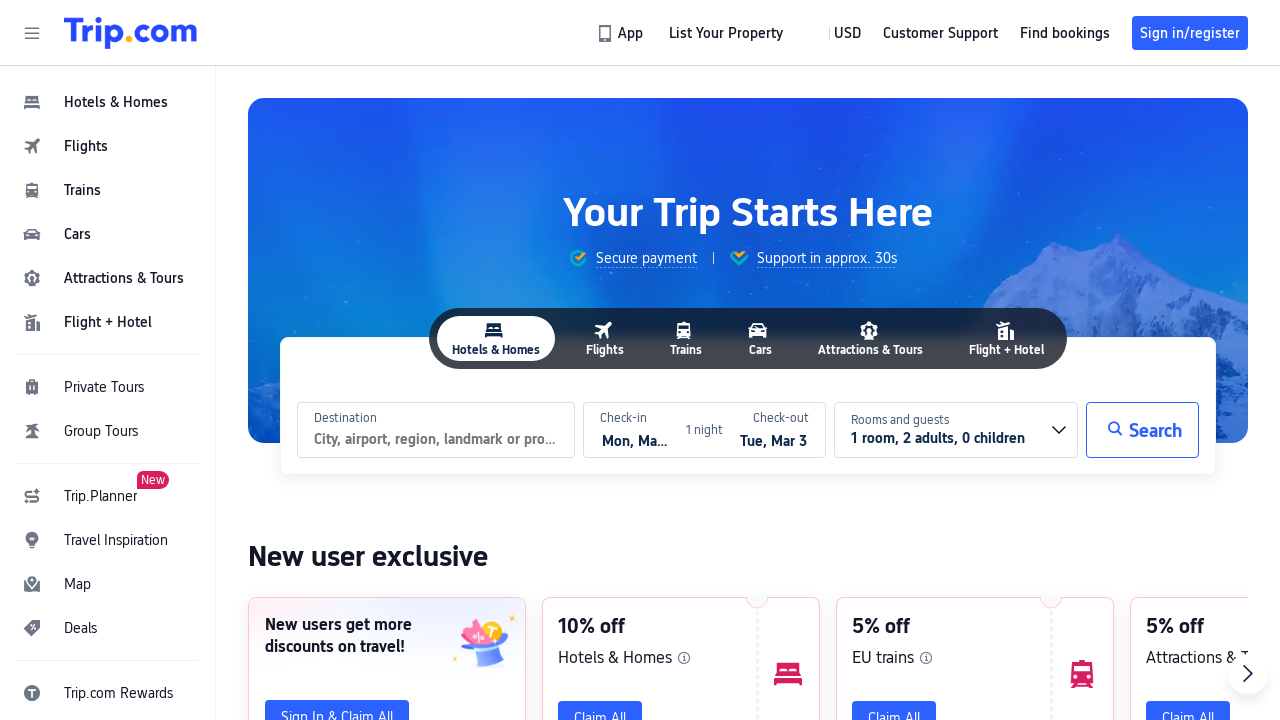

Clicked cars navigation button at (108, 234) on #header_action_nav_cars
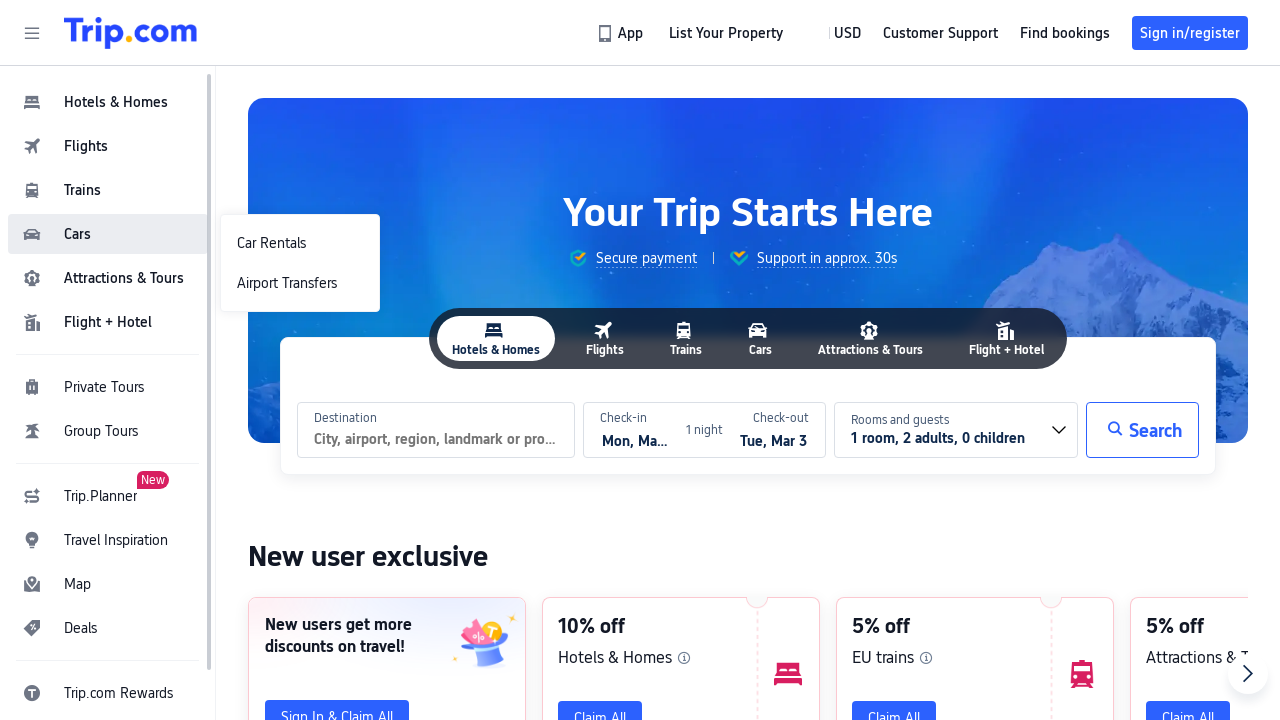

Selected Airport Transfers option at (300, 283) on #header_action_nav_Airport\ Transfers
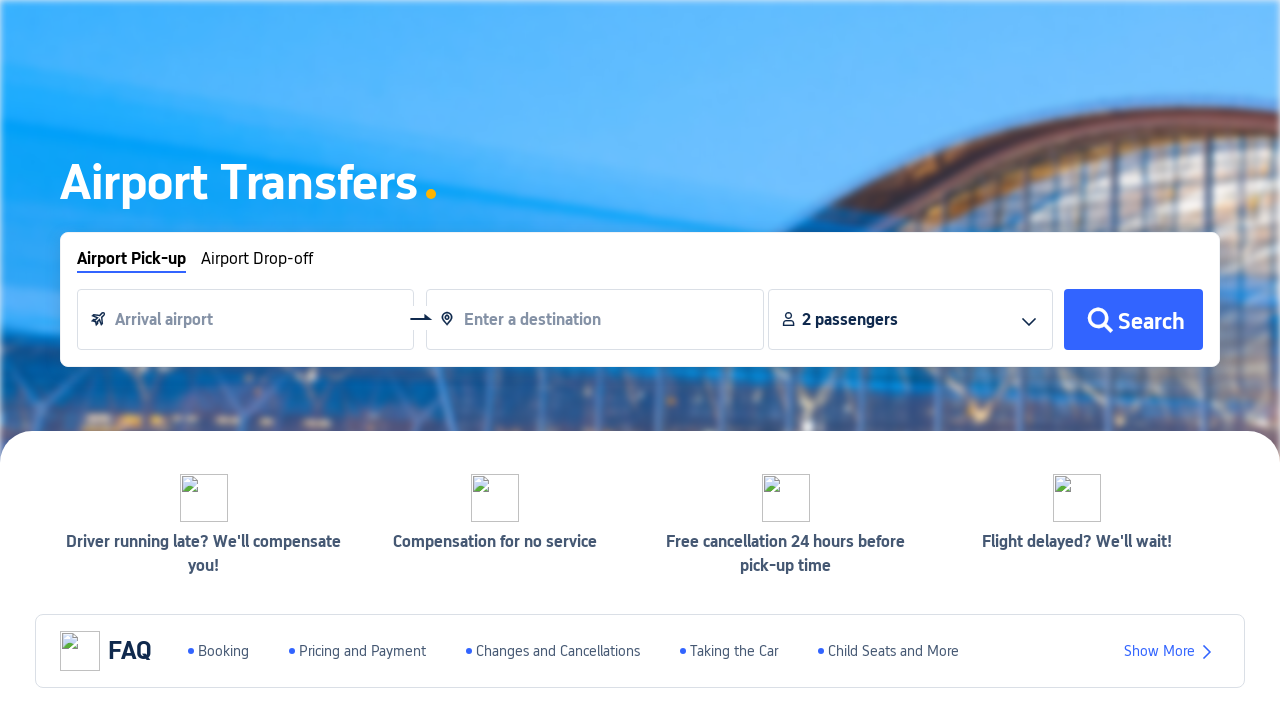

Clicked Pick Up option at (132, 261) on #pick
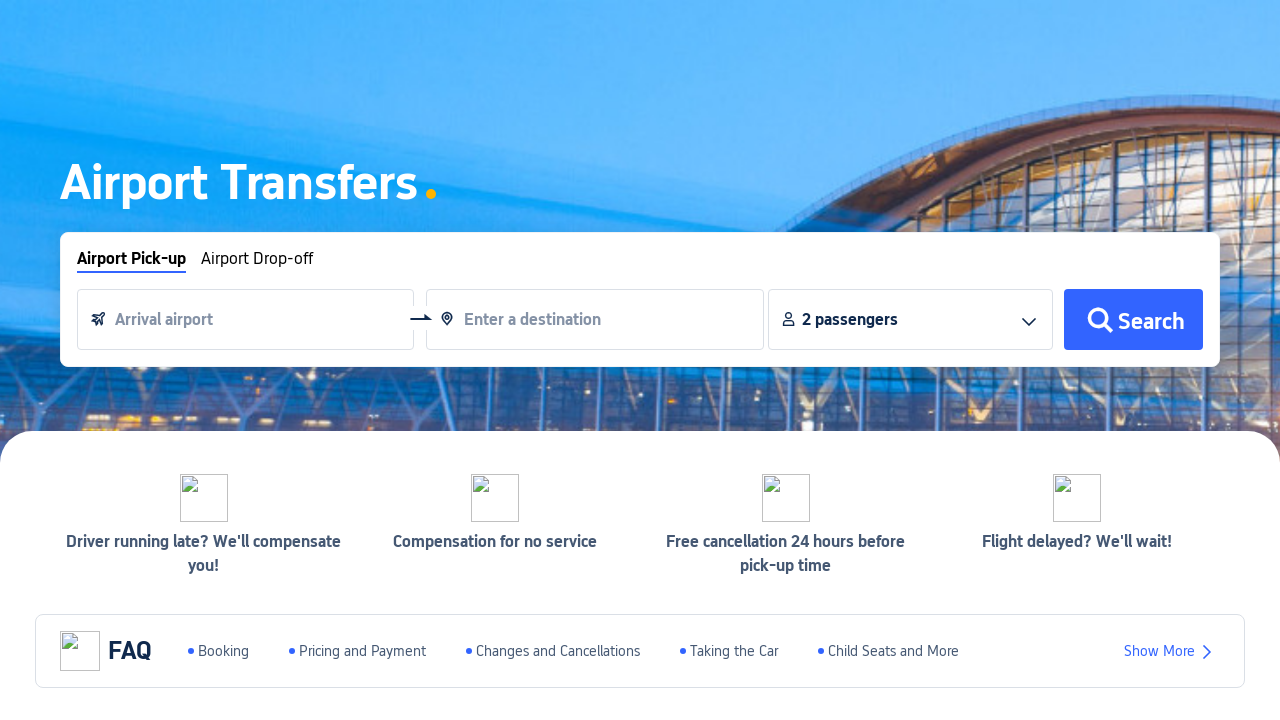

Clicked Arrival Airport input field at (246, 320) on #__next > div:nth-child(2) > div.index-layer > div.index-banner-wrapper > div.in
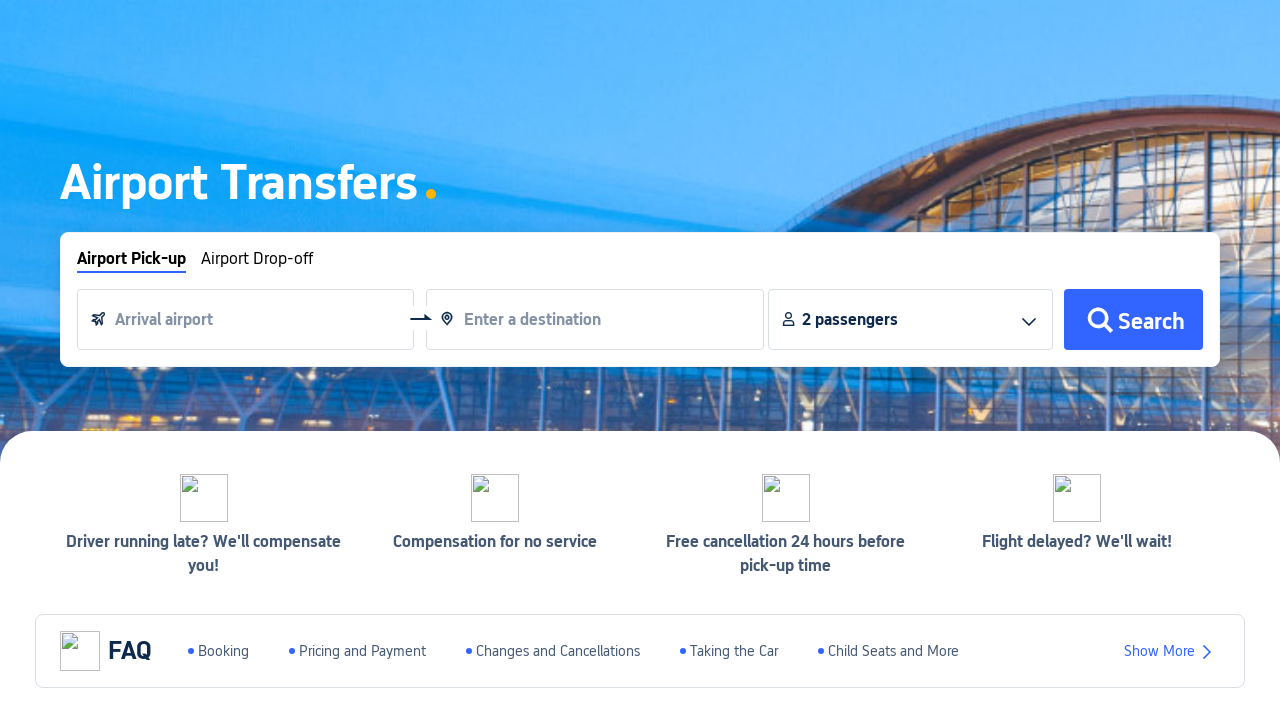

Flight modal loaded and flight number input selector ready
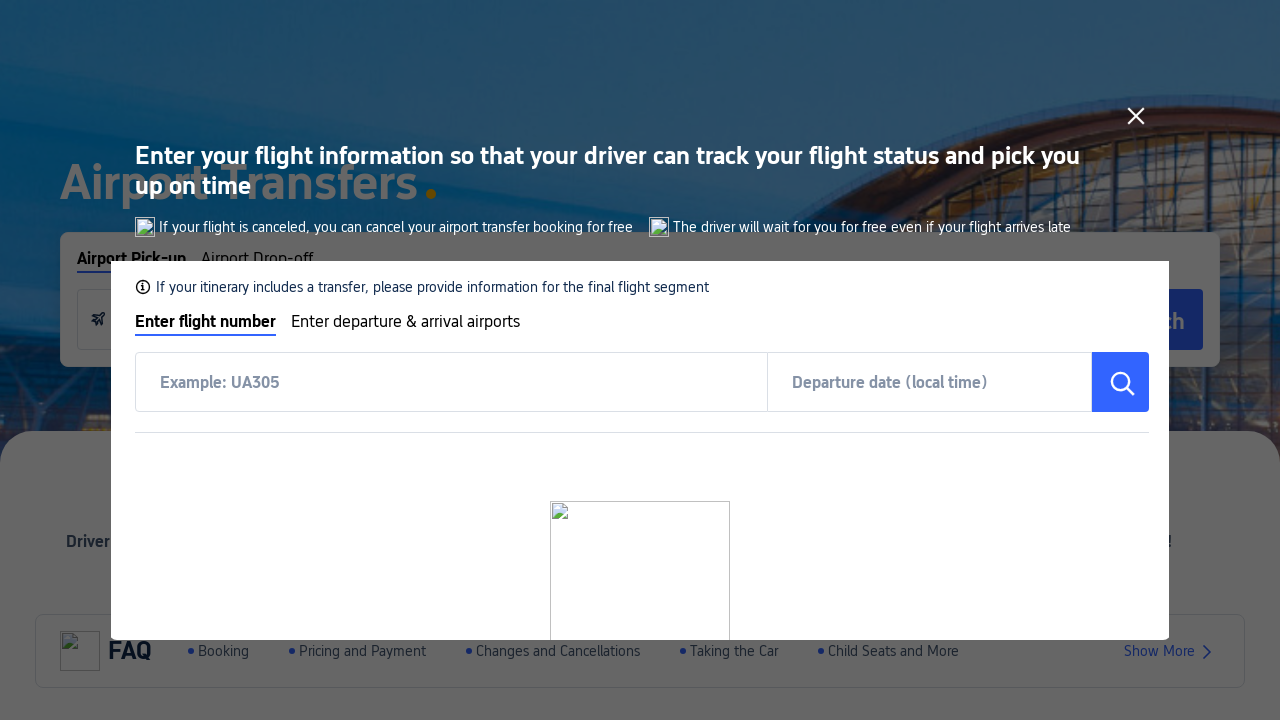

Entered flight number 'UA305' on body > div.thanos-modal-mask.fadeIn > div > div > div.el-scrollbar__wrap > div >
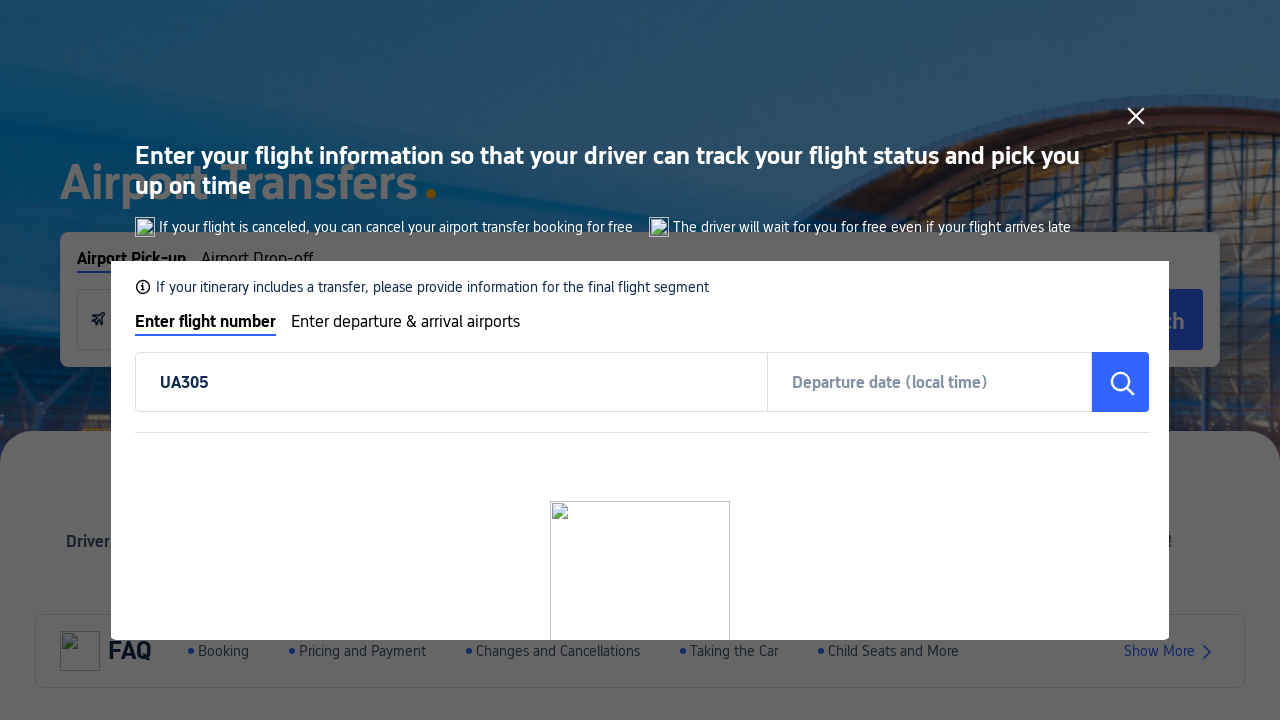

Clicked arrival date input field at (890, 382) on body>div.thanos-modal-mask.fadeIn>div>div>div.el-scrollbar__wrap>div>div.flight_
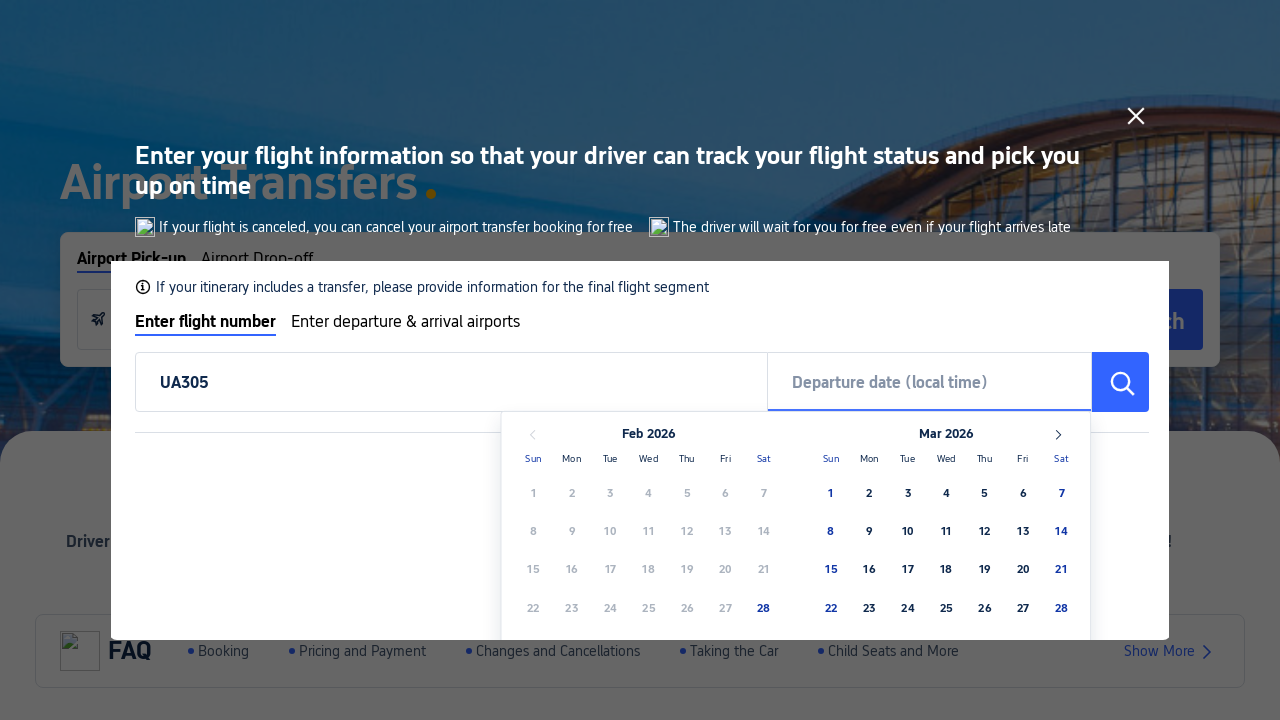

Selected arrival date from calendar at (985, 569) on body > div.thanos-modal-mask.fadeIn > div > div > div.el-scrollbar__wrap > div >
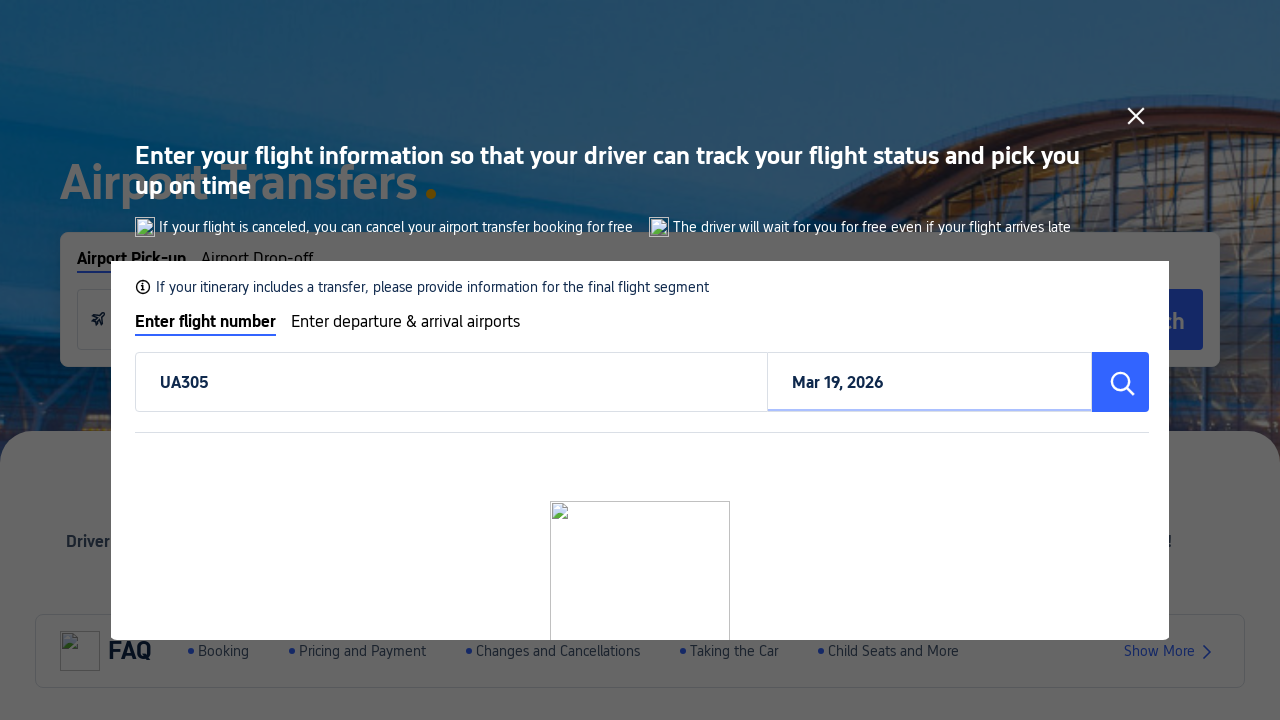

Clicked search button in flight modal at (1121, 382) on body > div.thanos-modal-mask.fadeIn > div > div > div.el-scrollbar__wrap > div >
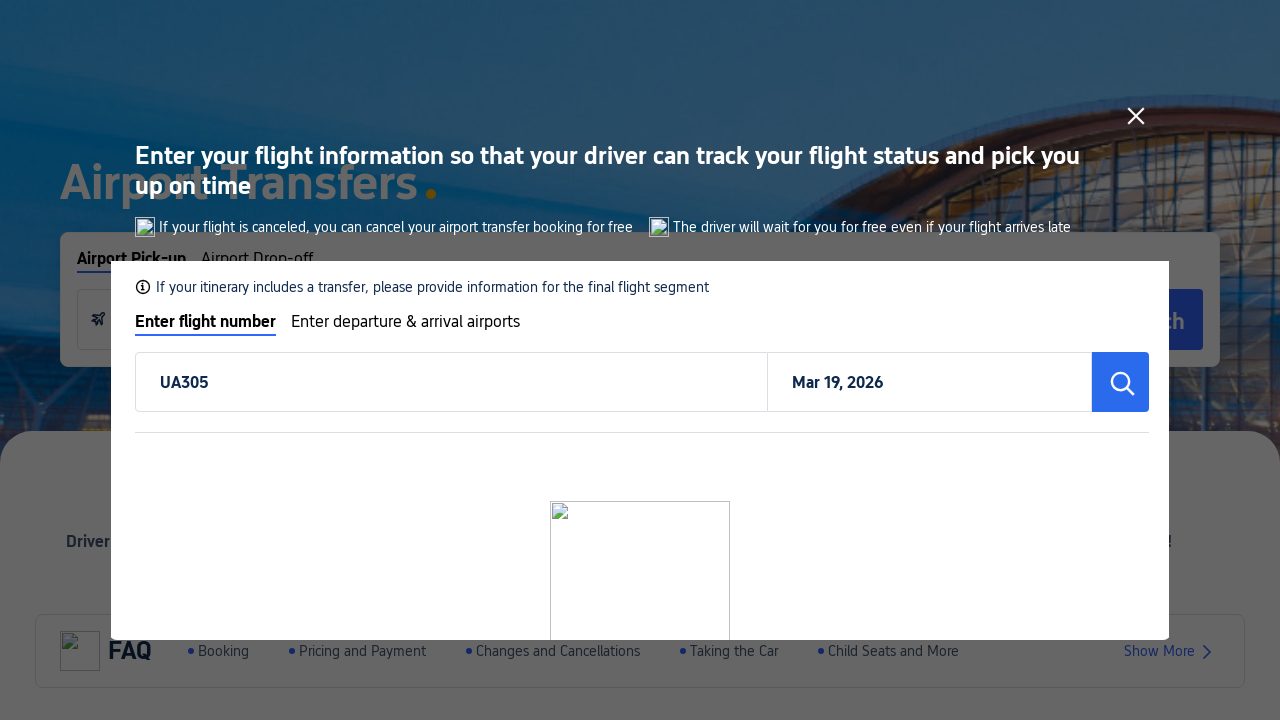

Selected flight from search results at (951, 502) on body > div.thanos-modal-mask.fadeIn > div > div > div.el-scrollbar__wrap > div >
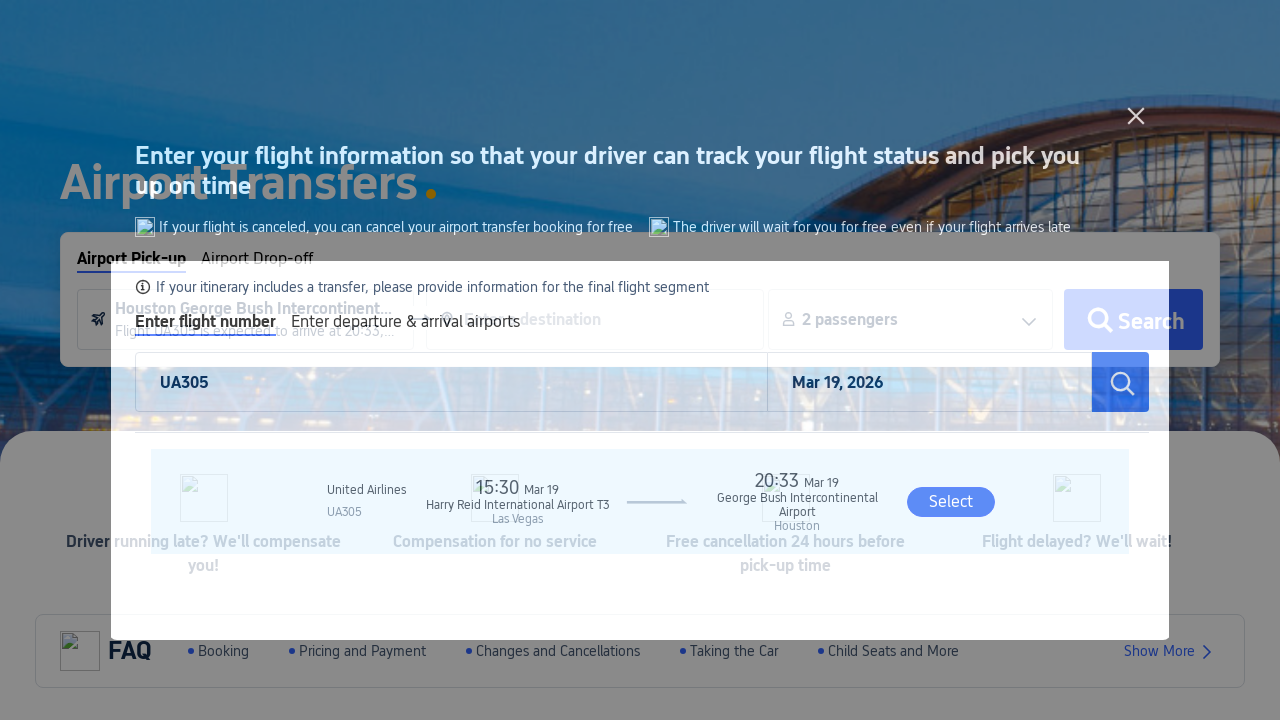

Destination input field loaded and ready
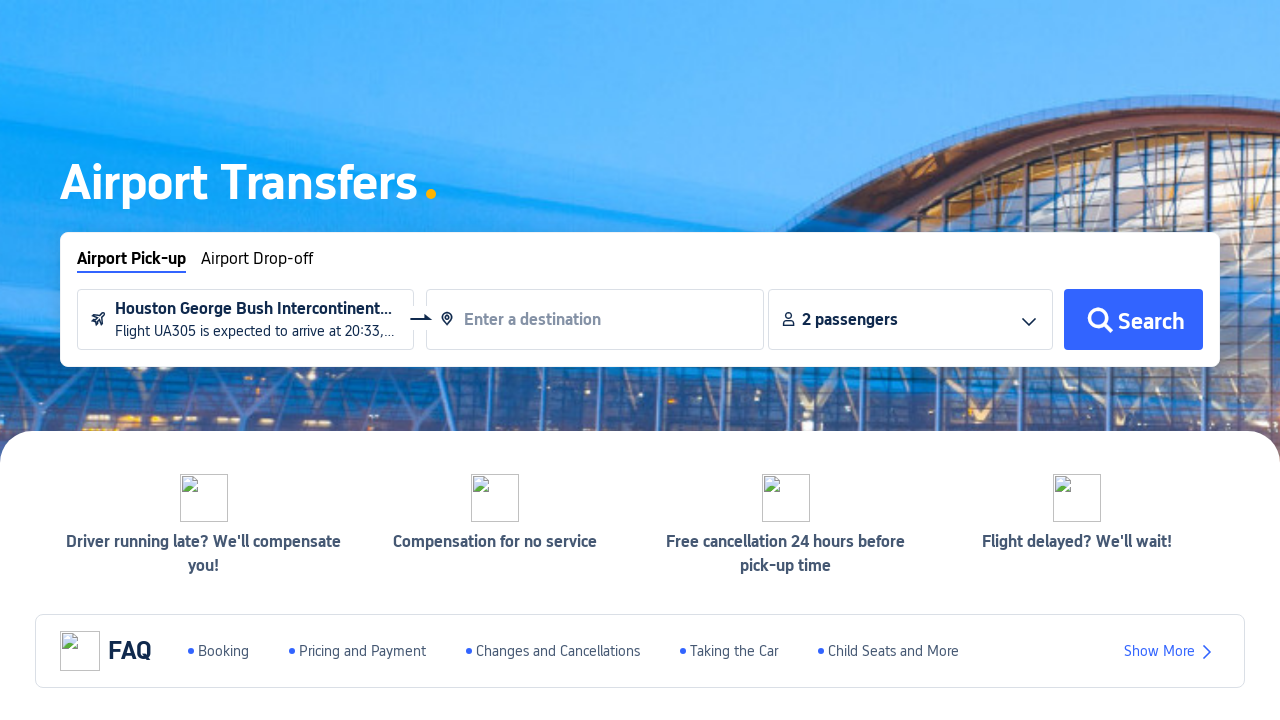

Entered destination 'Houston' on #__next > div:nth-child(2) > div.index-layer > div.index-banner-wrapper > div.in
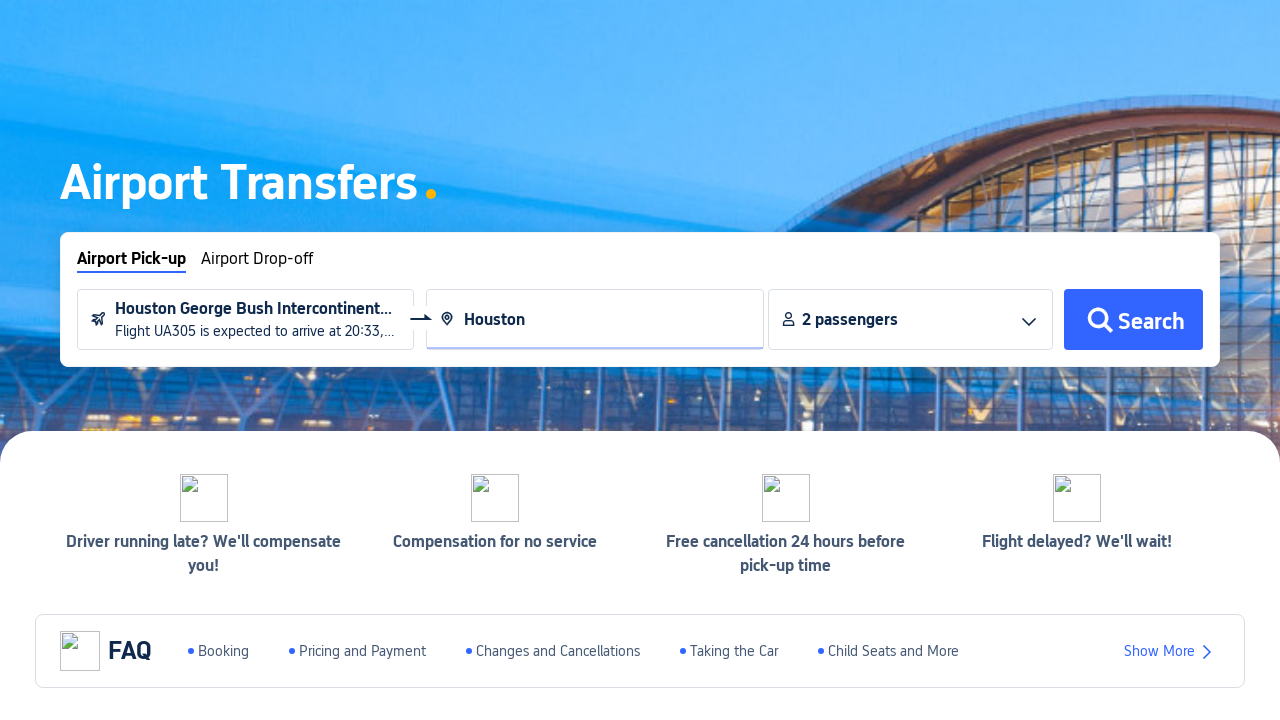

Selected destination from dropdown results at (502, 474) on #__next > div:nth-child(2) > div.index-layer > div.index-banner-wrapper > div.in
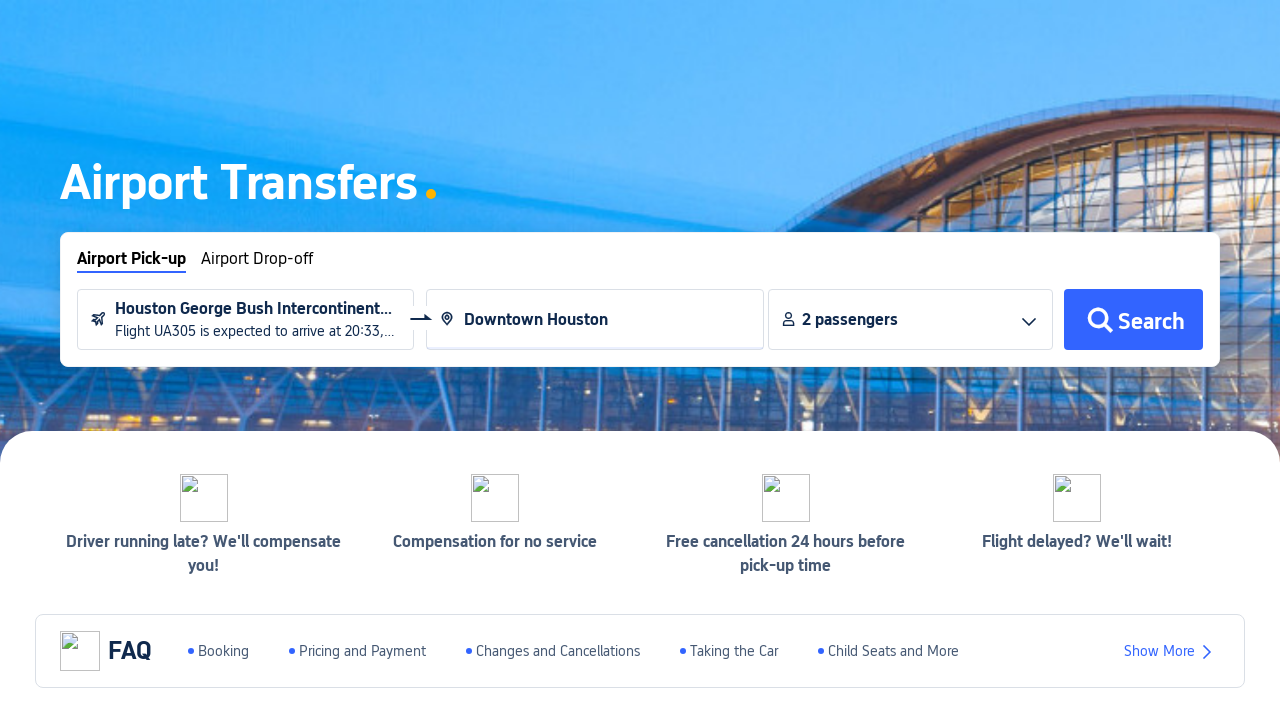

Clicked search car transfer button at (1133, 320) on #__next > div:nth-child(2) > div.index-layer > div.index-banner-wrapper > div.in
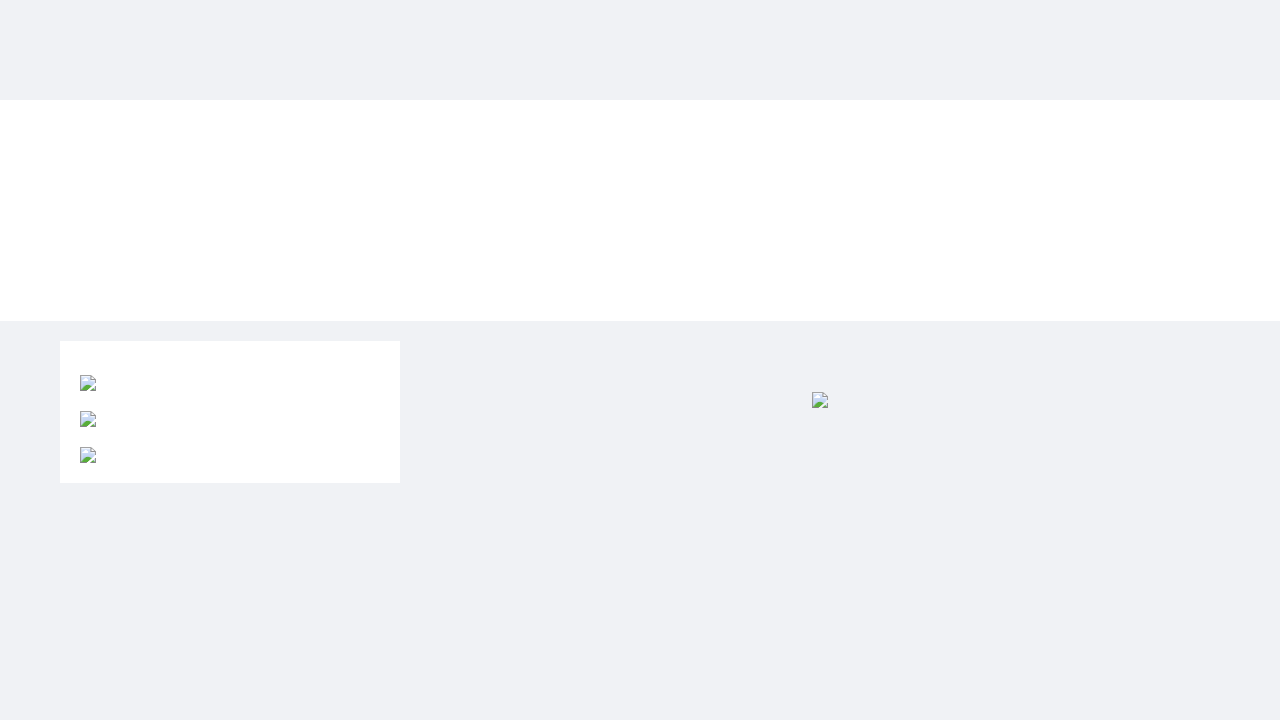

Car transfer search results loaded successfully
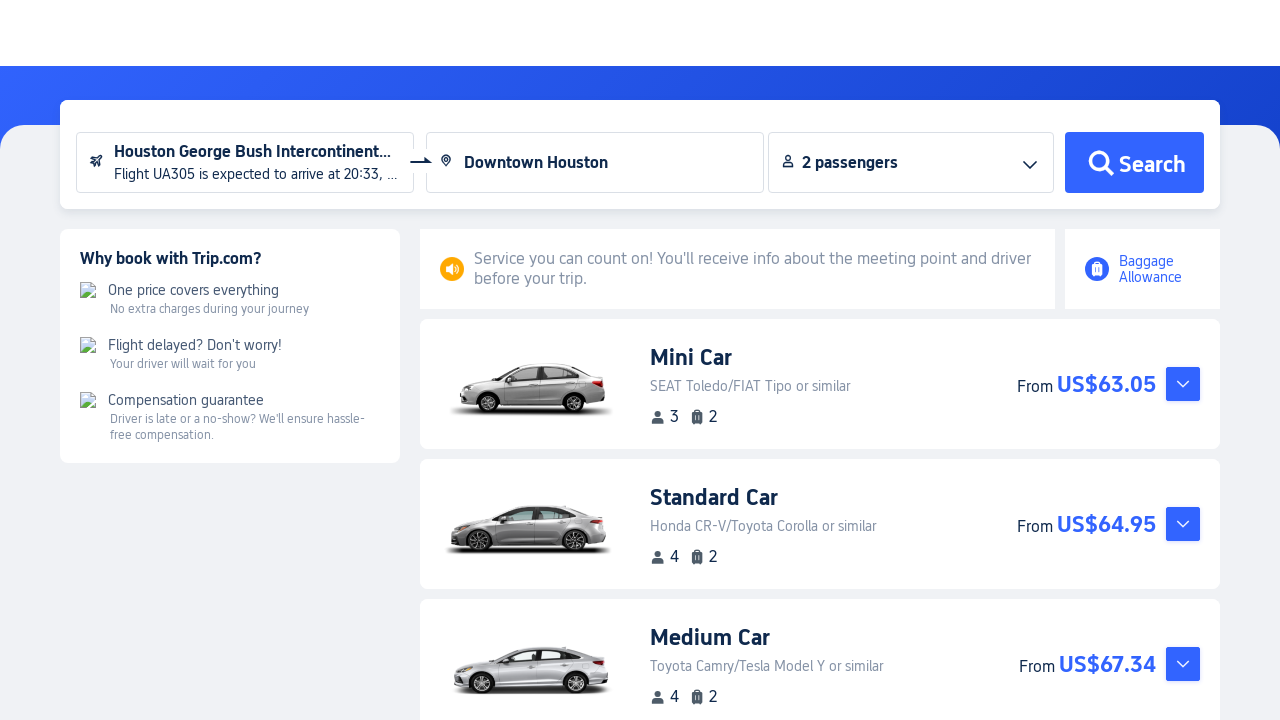

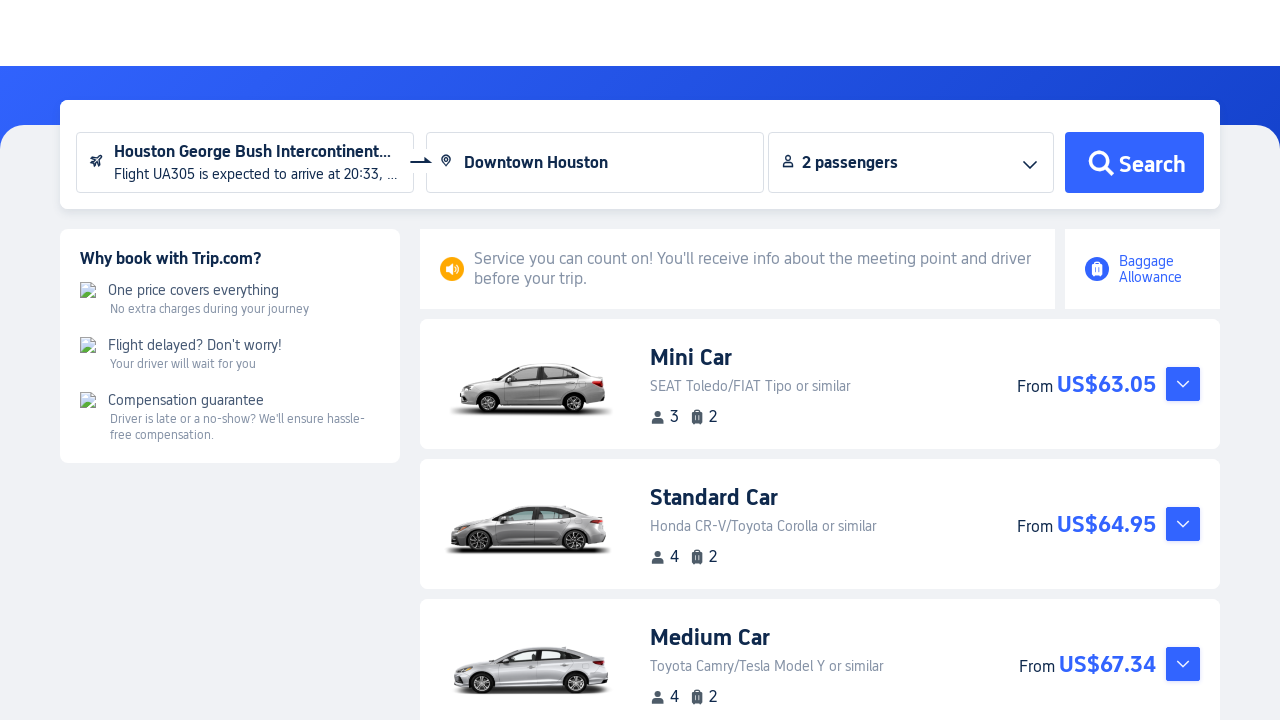